Tests clicking a sequence of dynamically appearing buttons and verifies the success message

Starting URL: https://testpages.herokuapp.com/styled/dynamic-buttons-simple.html

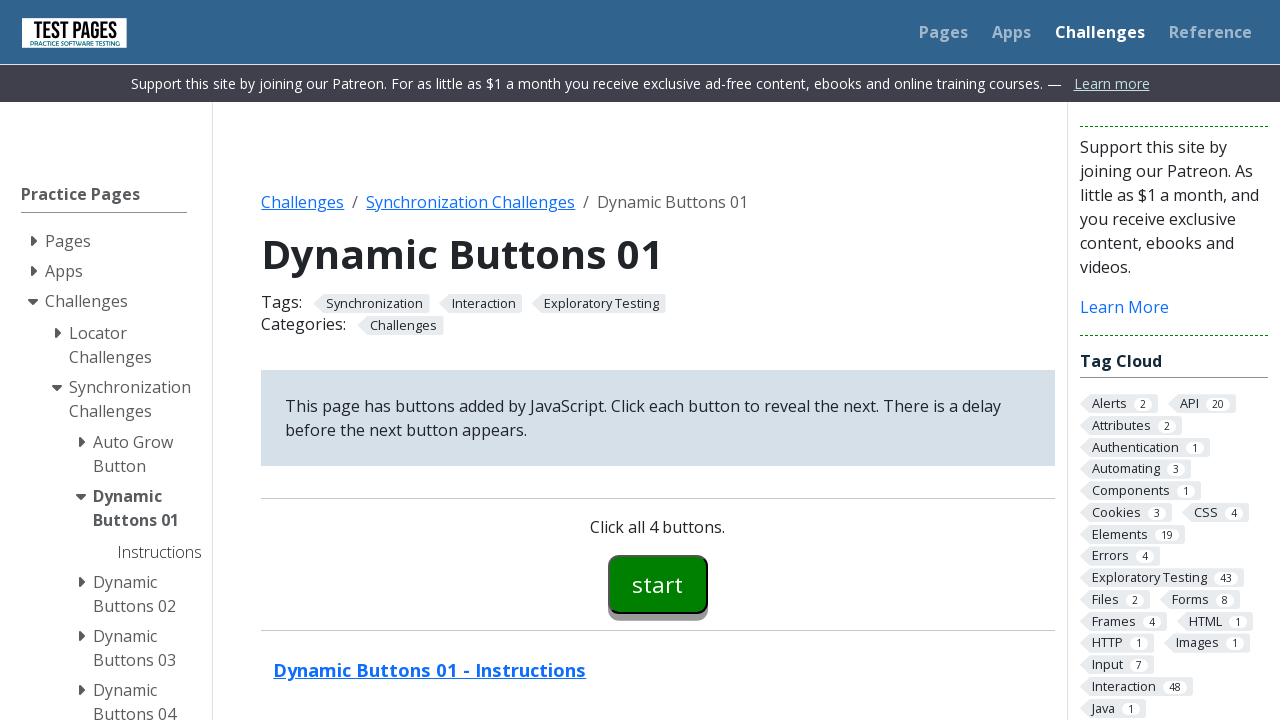

Clicked start button (#button00) at (658, 584) on #button00
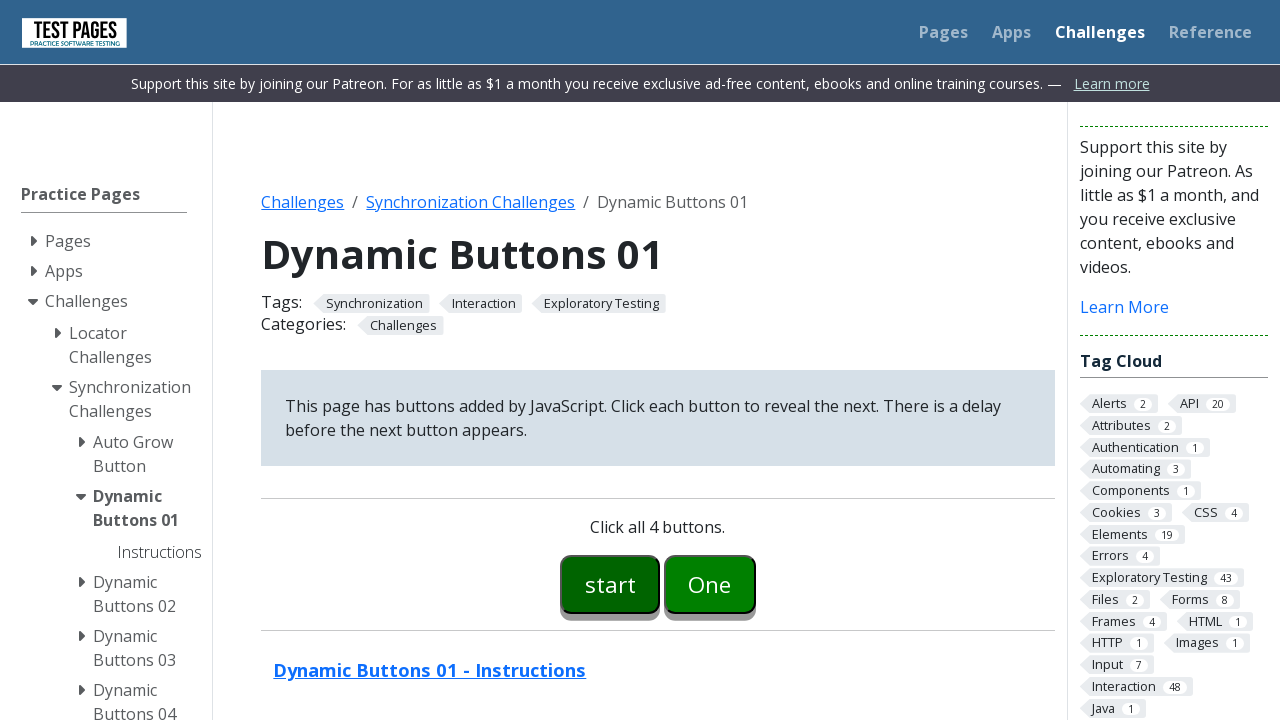

Clicked first dynamically appearing button (#button01) at (710, 584) on #button01
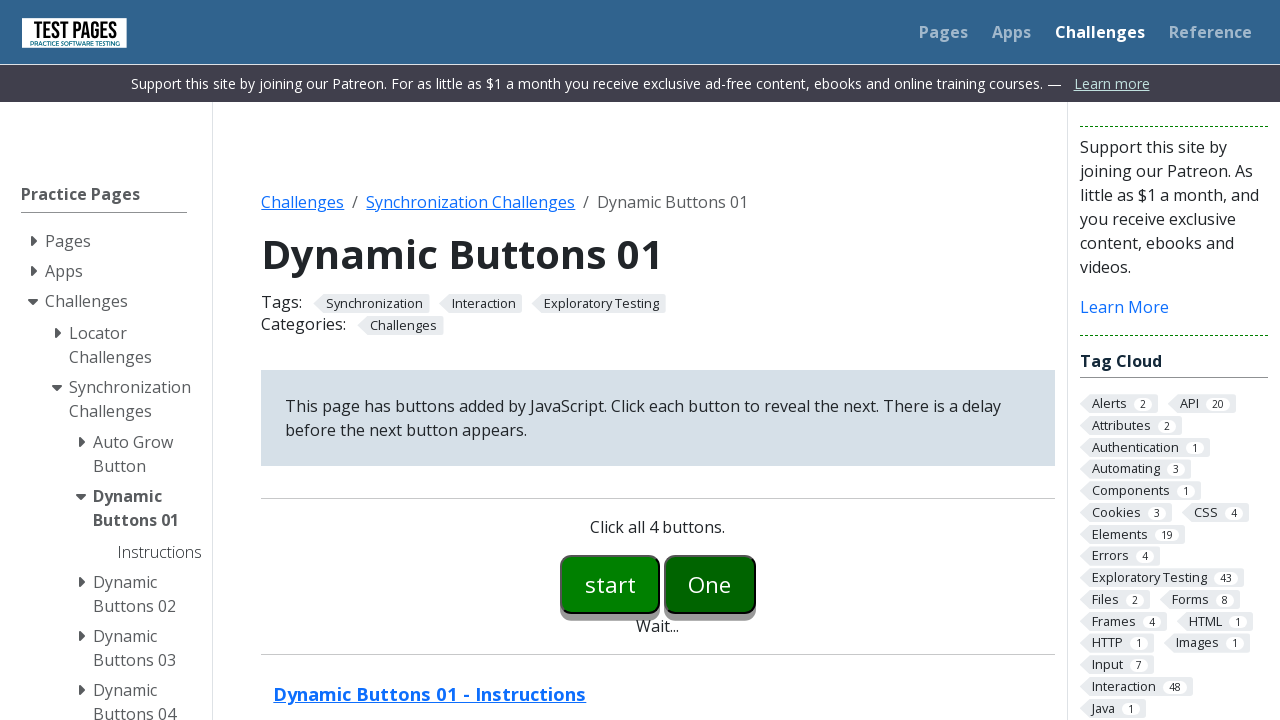

Clicked second dynamically appearing button (#button02) at (756, 584) on #button02
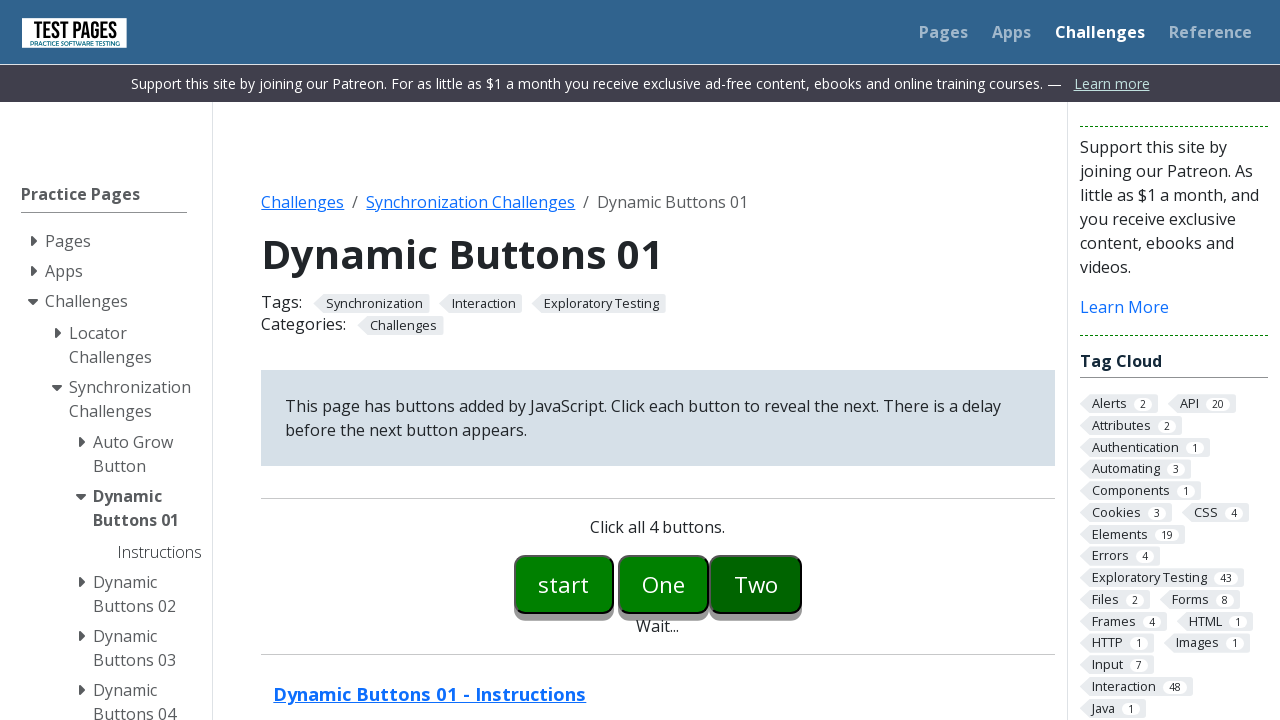

Clicked third dynamically appearing button (#button03) at (802, 584) on #button03
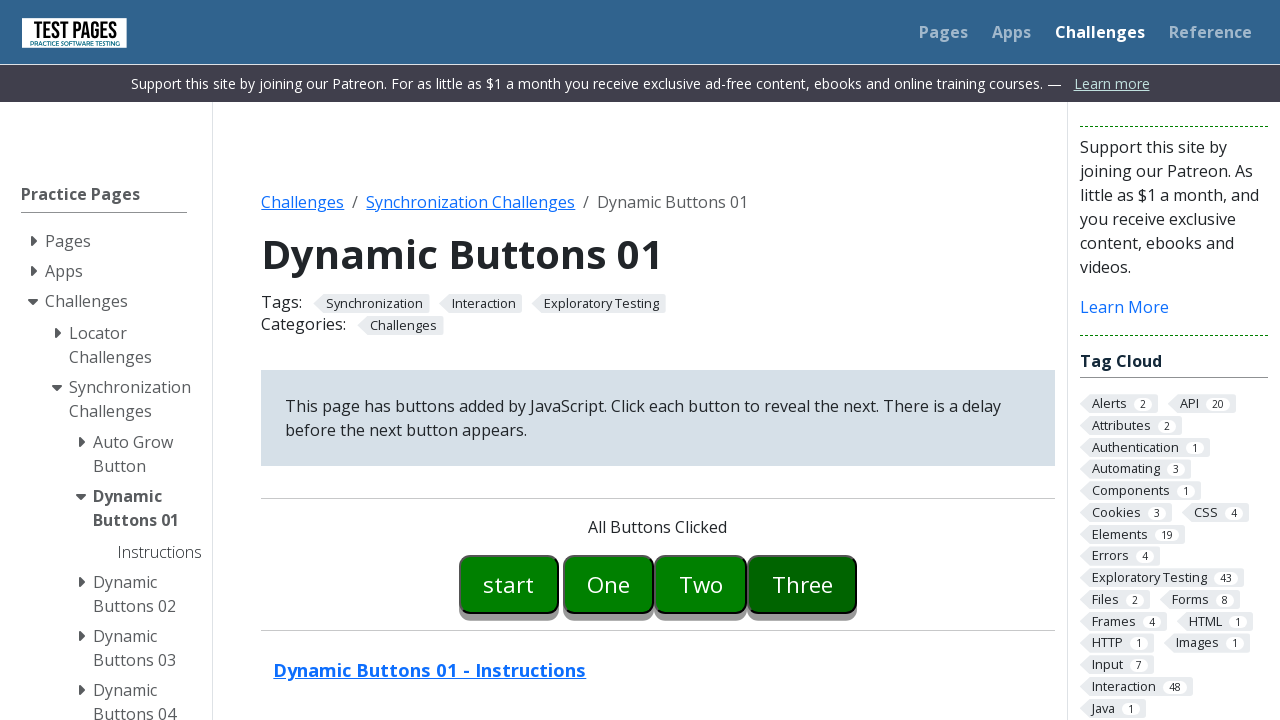

Retrieved success message text
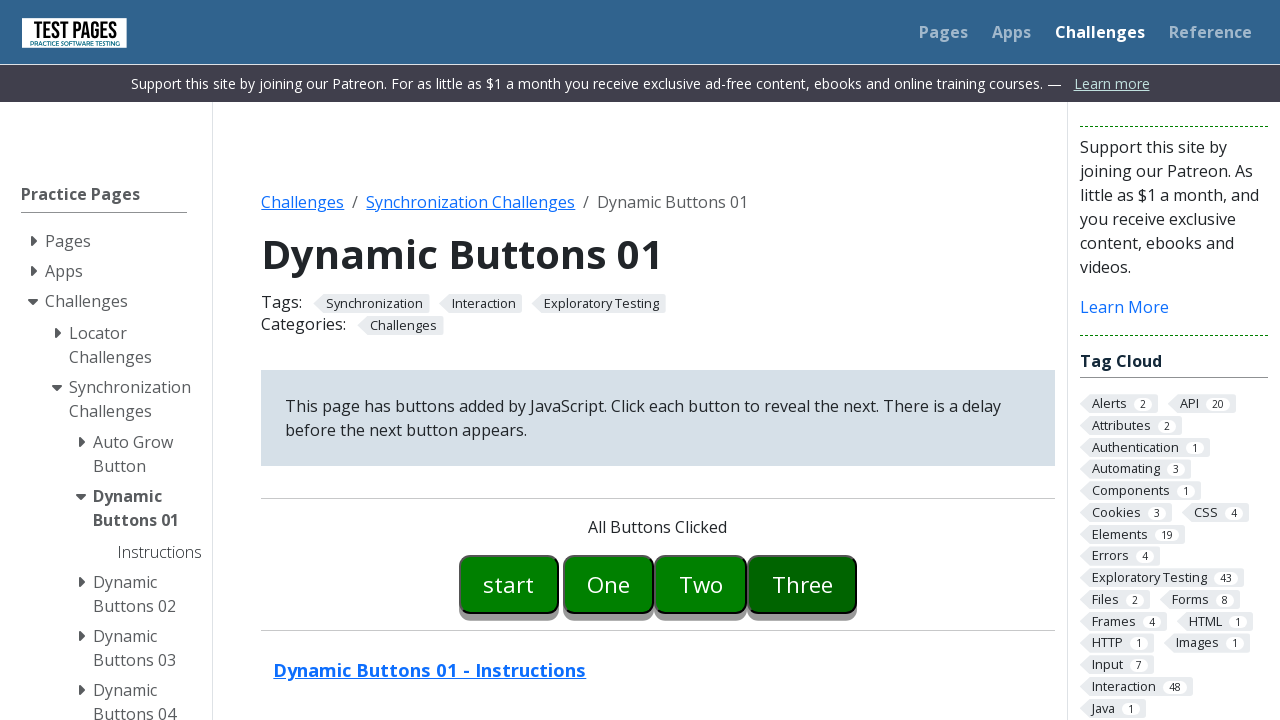

Verified 'All Buttons Clicked' message is displayed
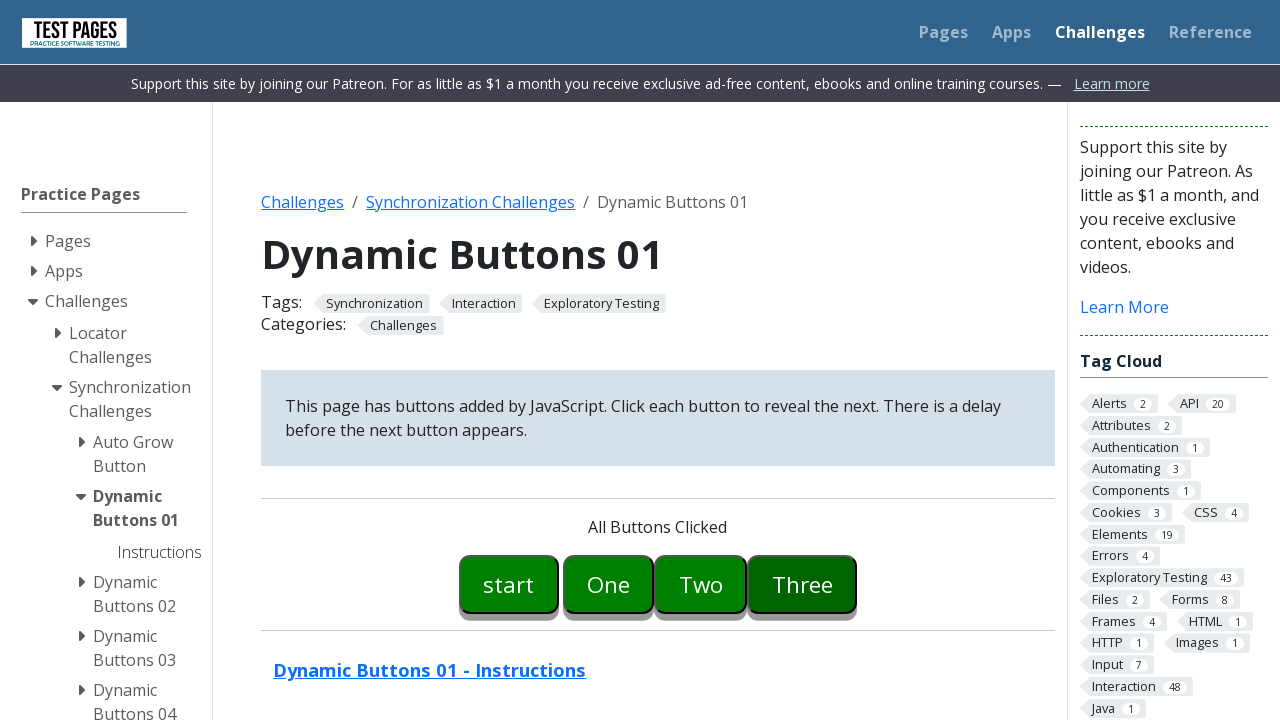

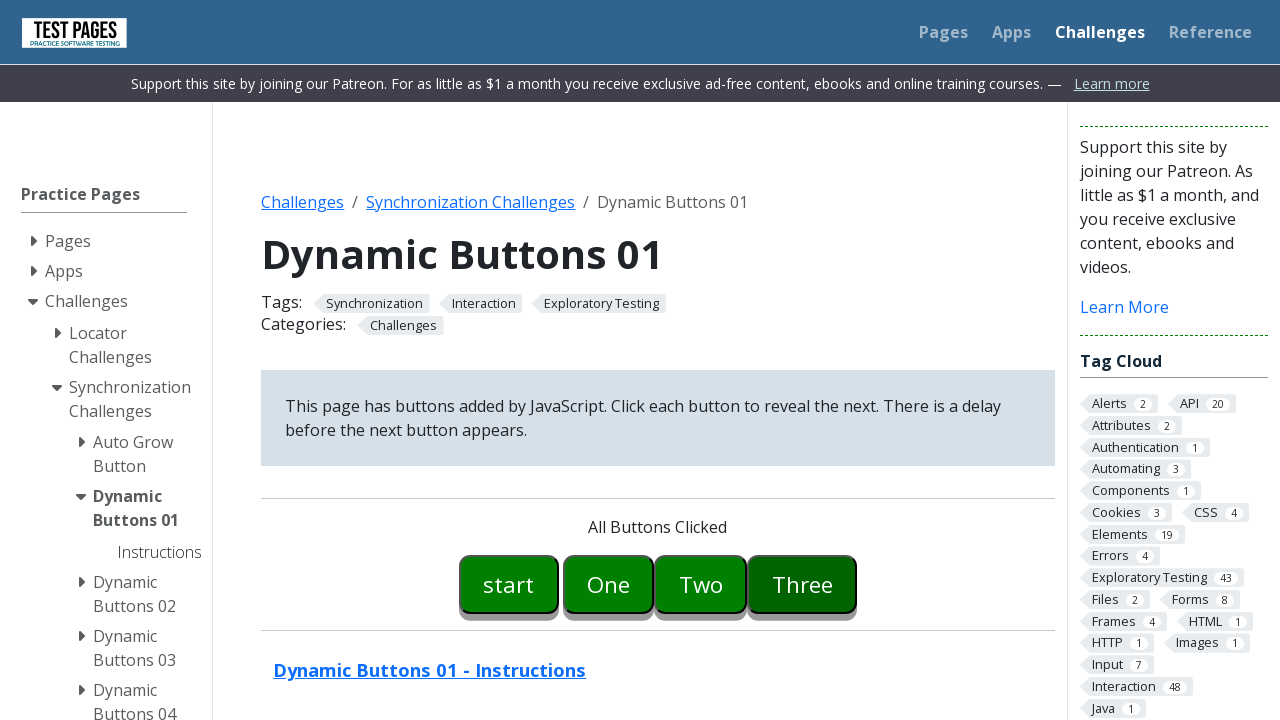